Tests navigation and verification of elements on a sports player profile page, including checking player information, clicking through related links, and navigating between pages

Starting URL: https://www.sport-express.ru/tag/krishtianu-ronaldu-973/

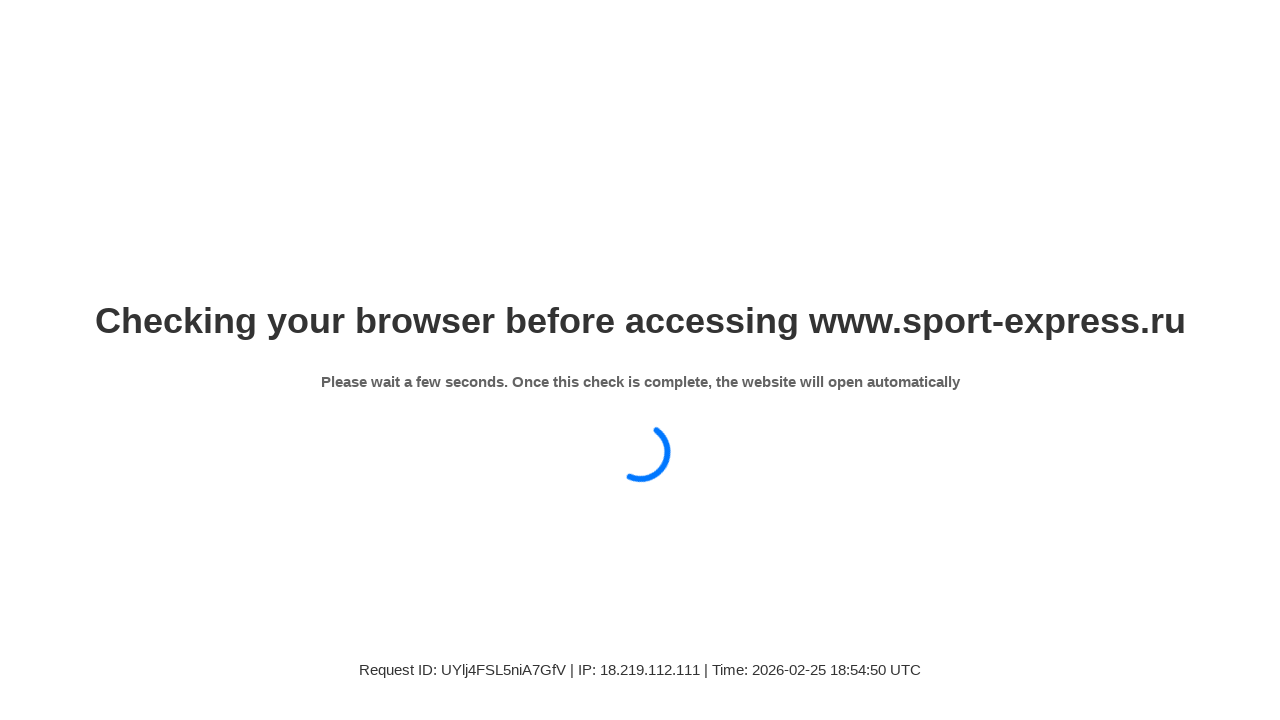

Menu element loaded on player profile page
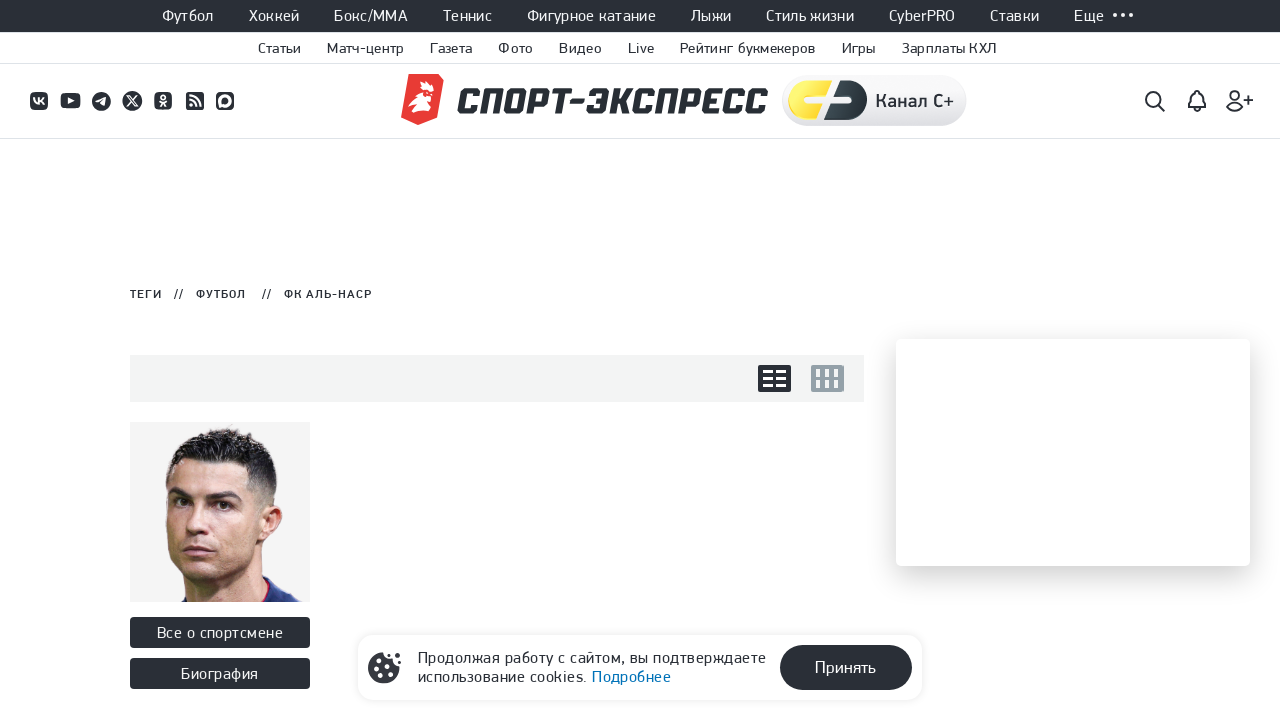

Sport type information element verified
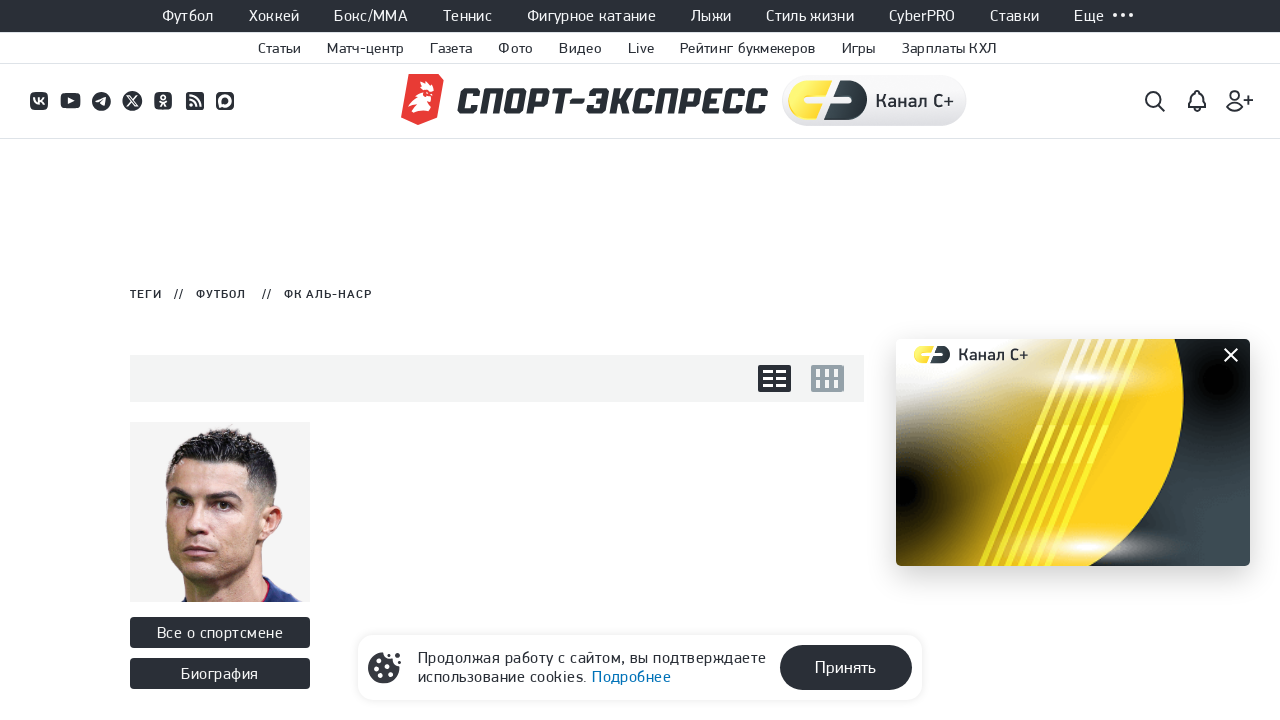

Club information element verified
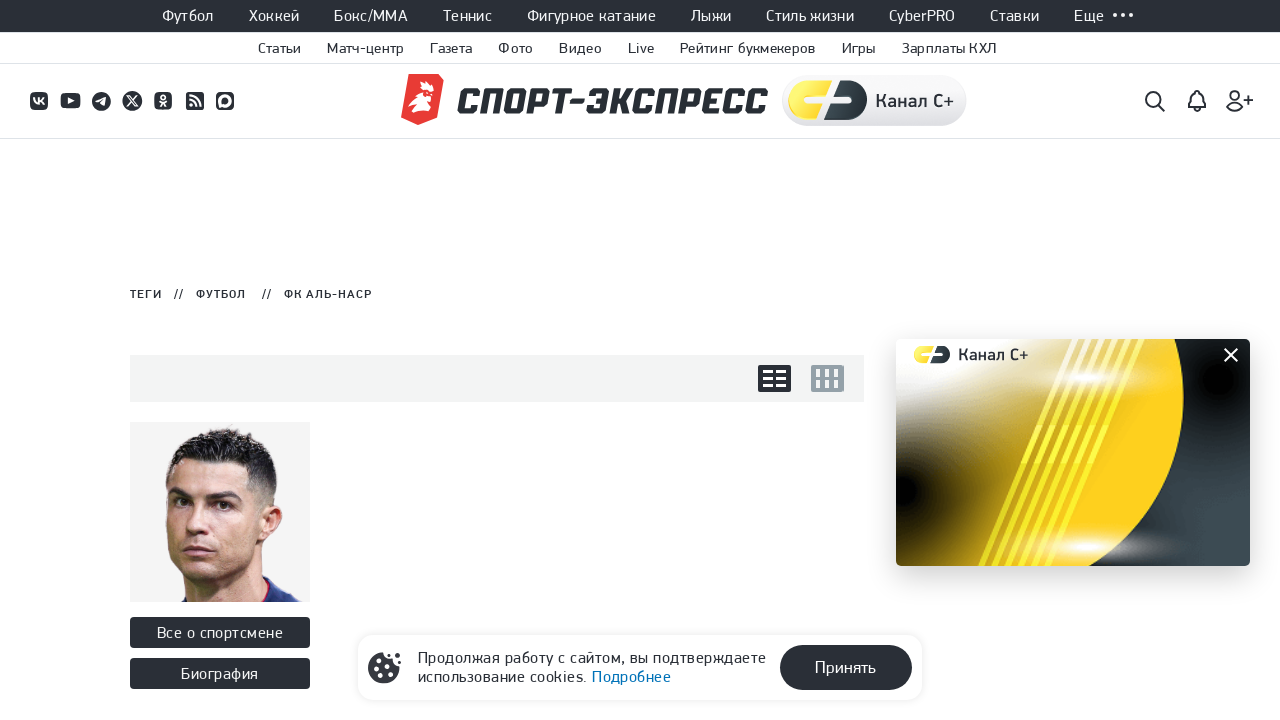

Age information element verified
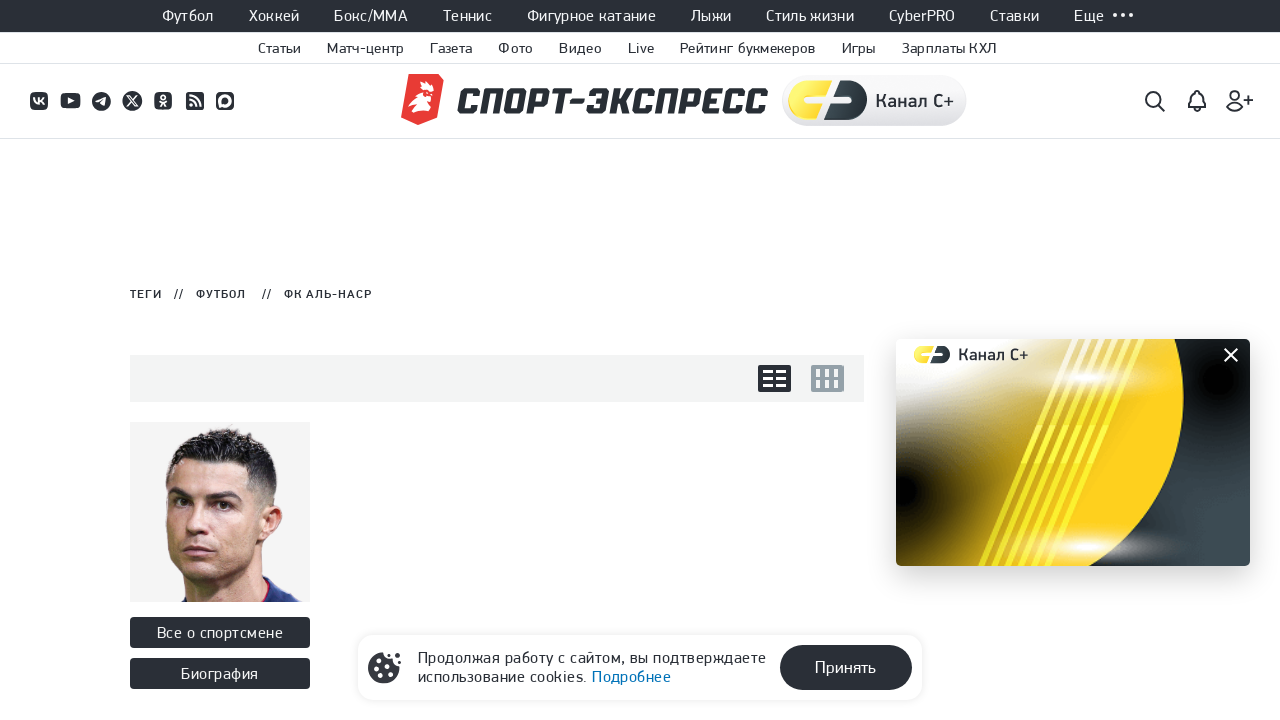

Height information element verified
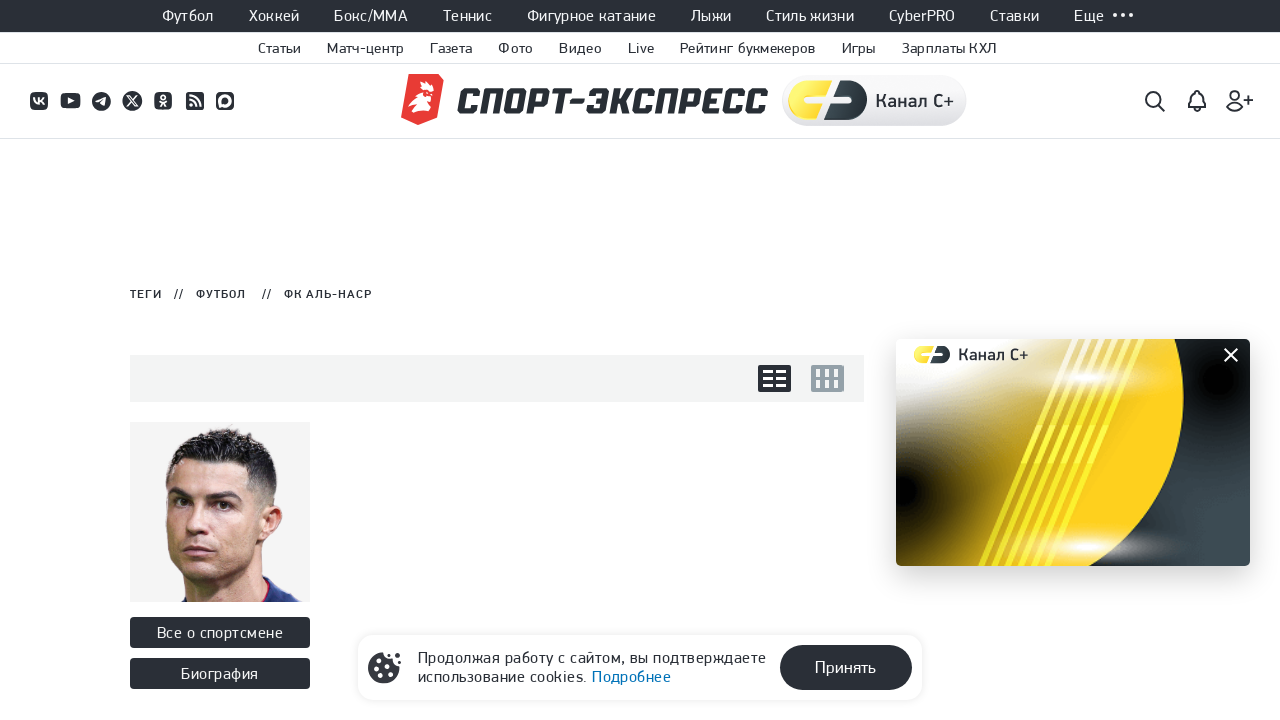

Weight (80) information element verified
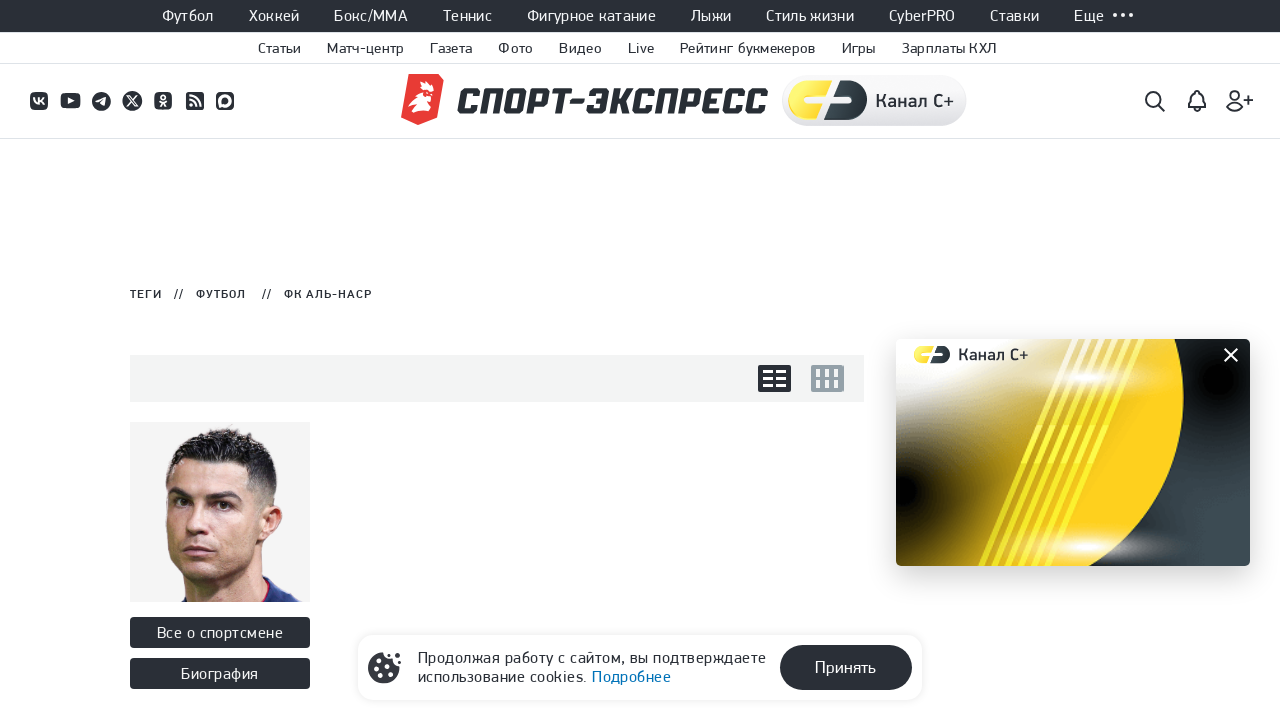

Birth date (February 5, 1985) verified
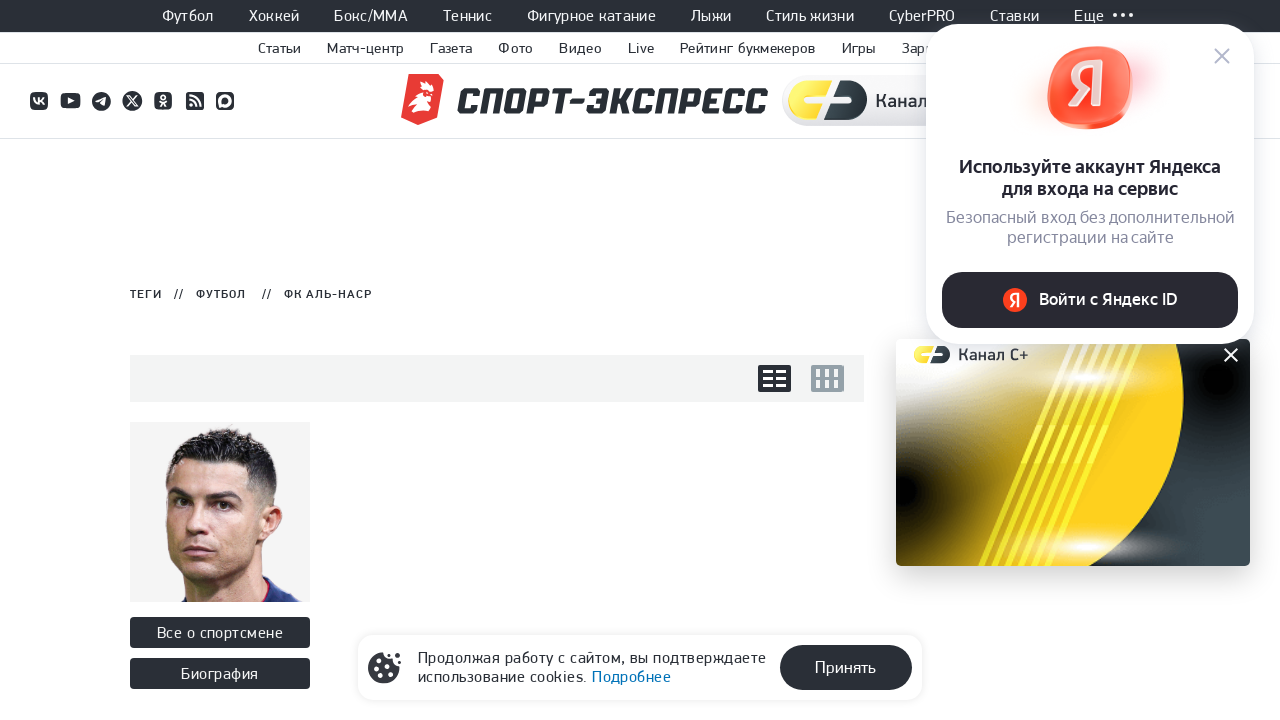

Country (Portugal) information verified
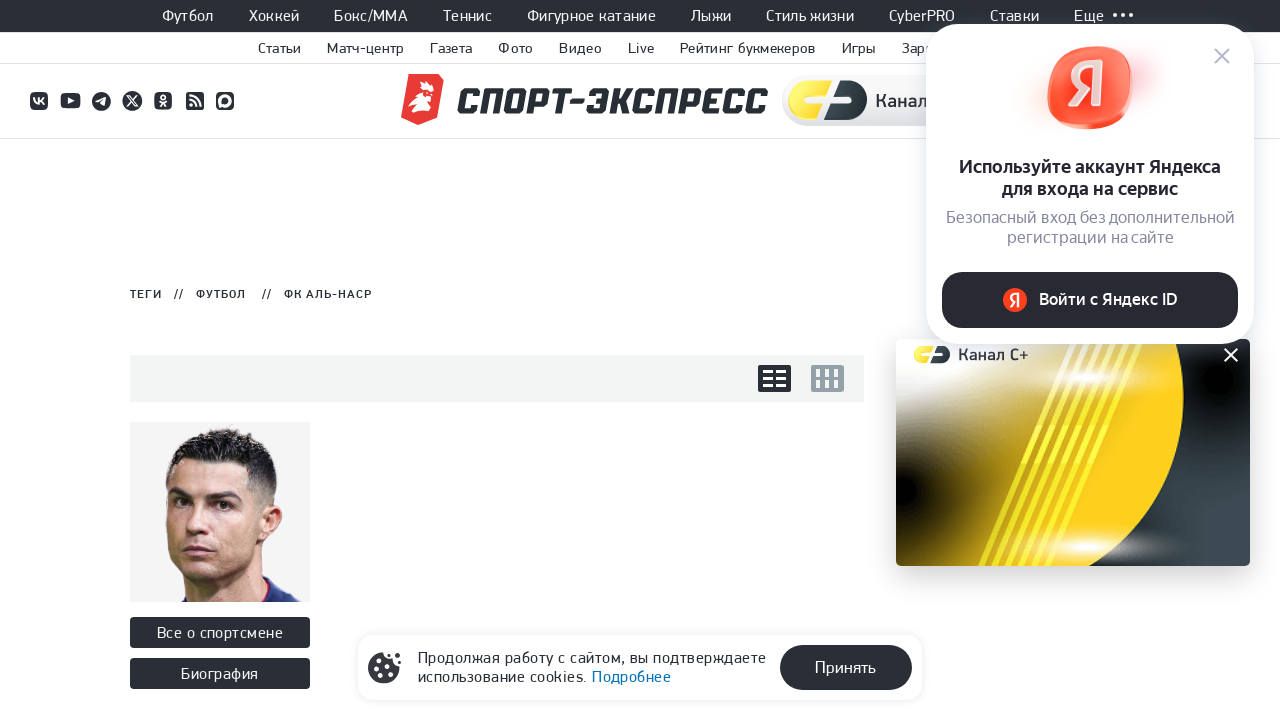

Position information element verified
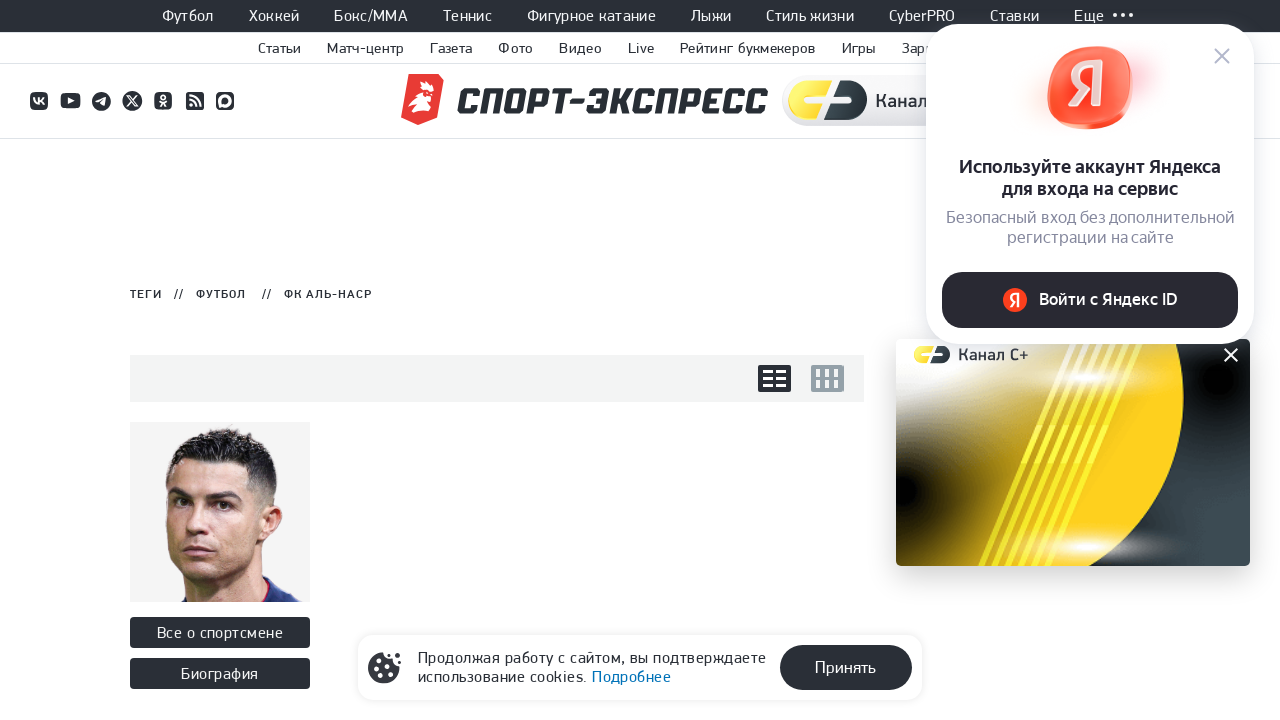

Jersey number information element verified
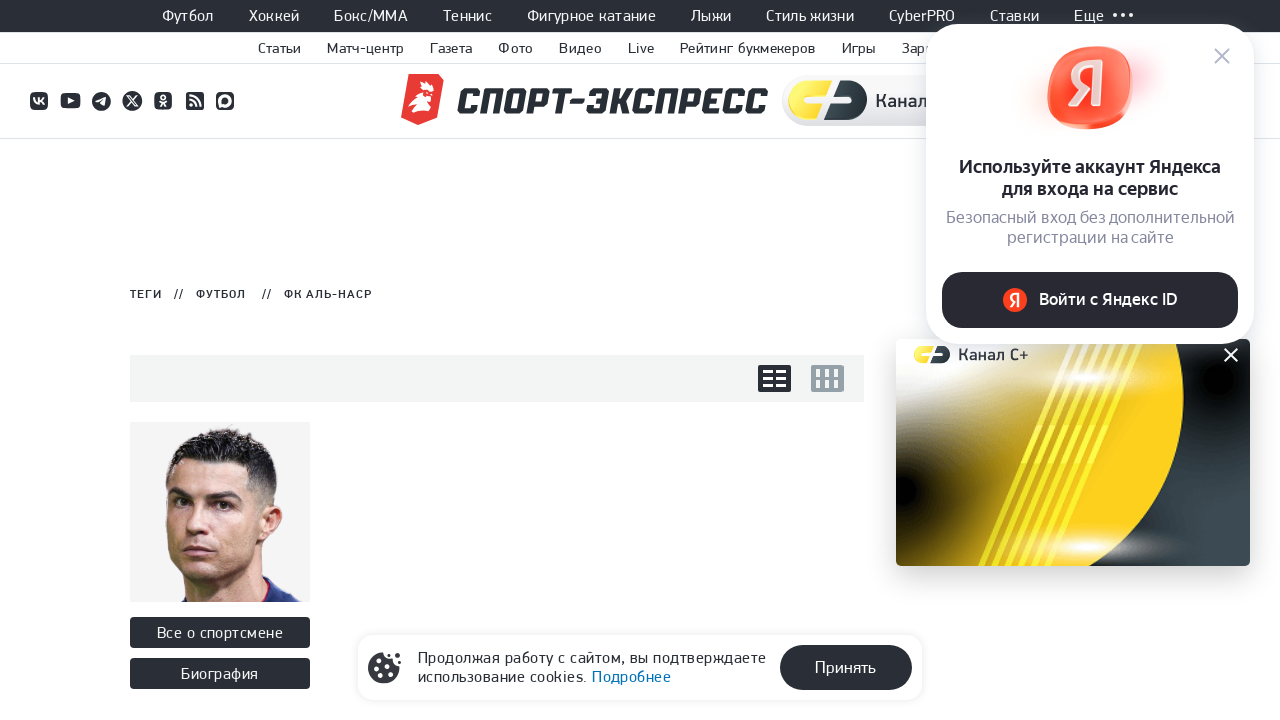

Player biography section loaded
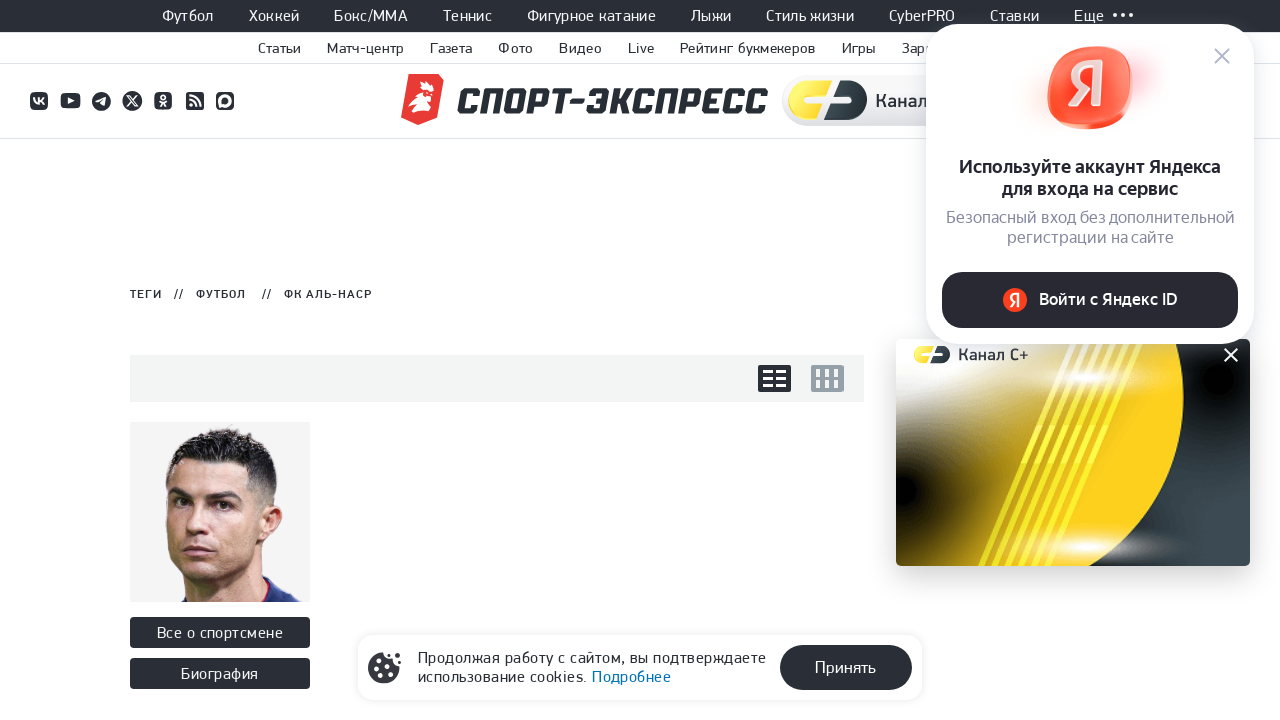

Clicked on Football link at (307, 361) on xpath=//u[contains(text(),'Футбол')]
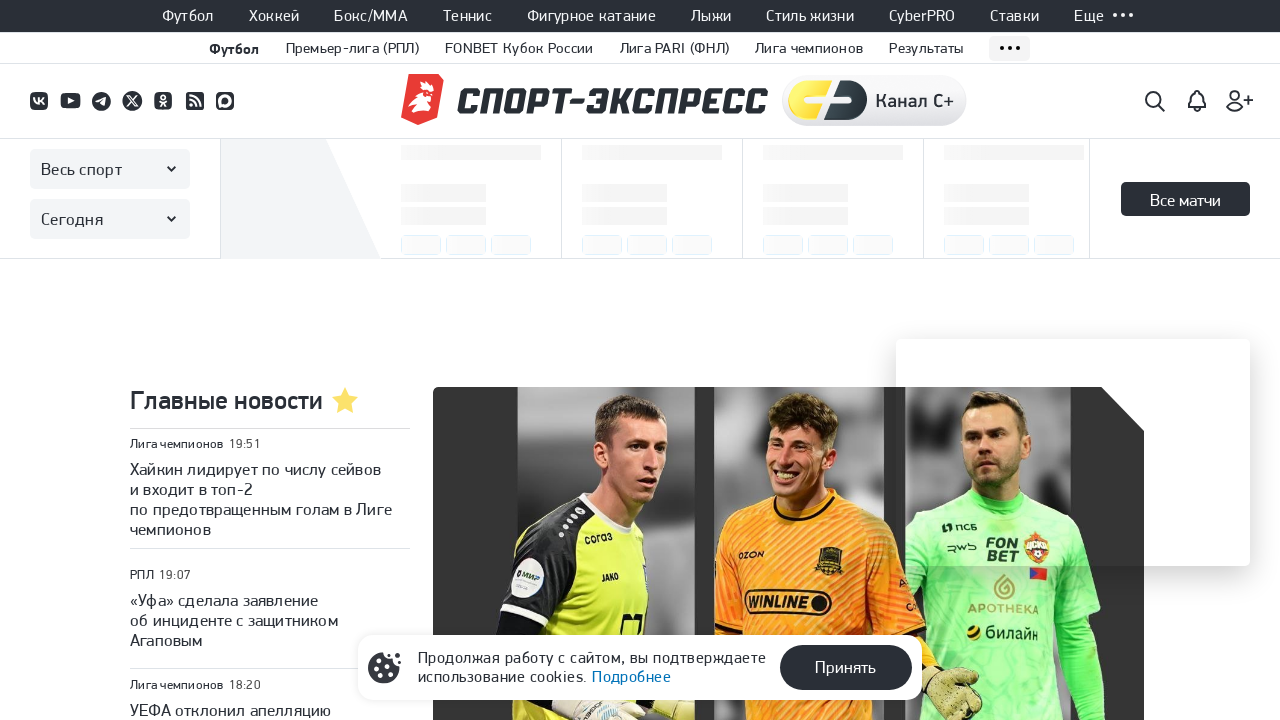

Navigated to Football page
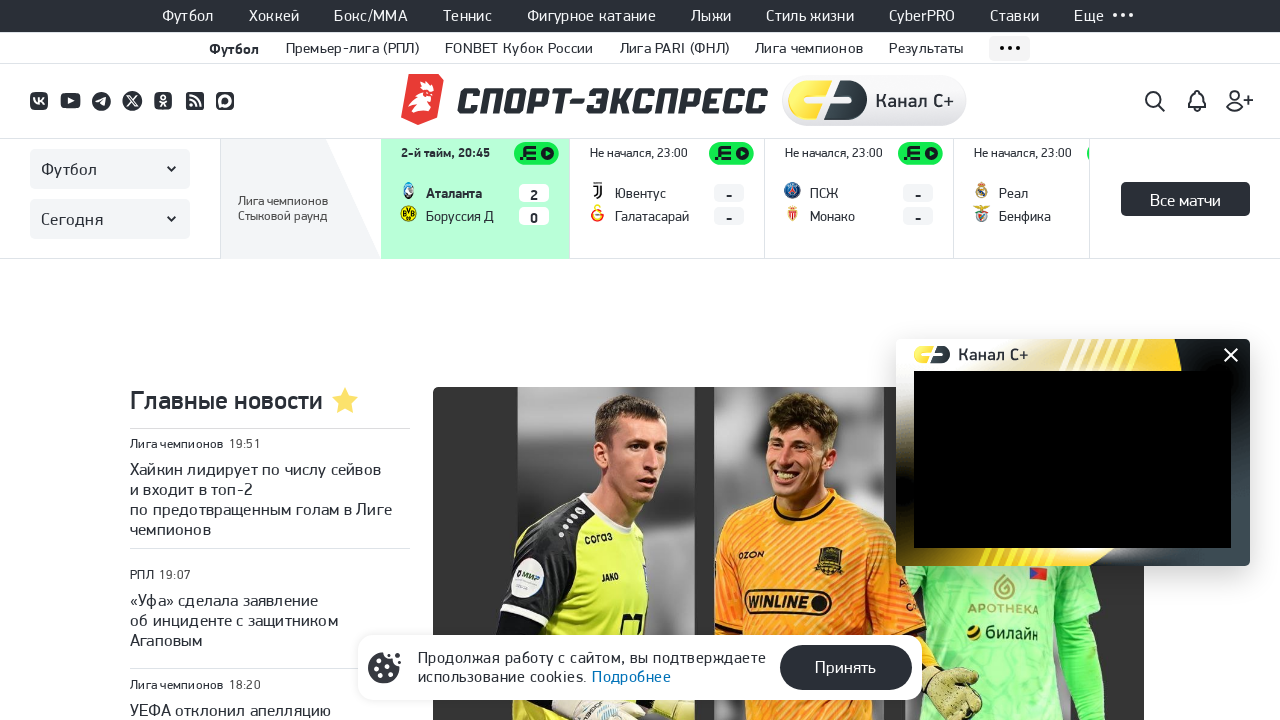

Navigated back to player profile
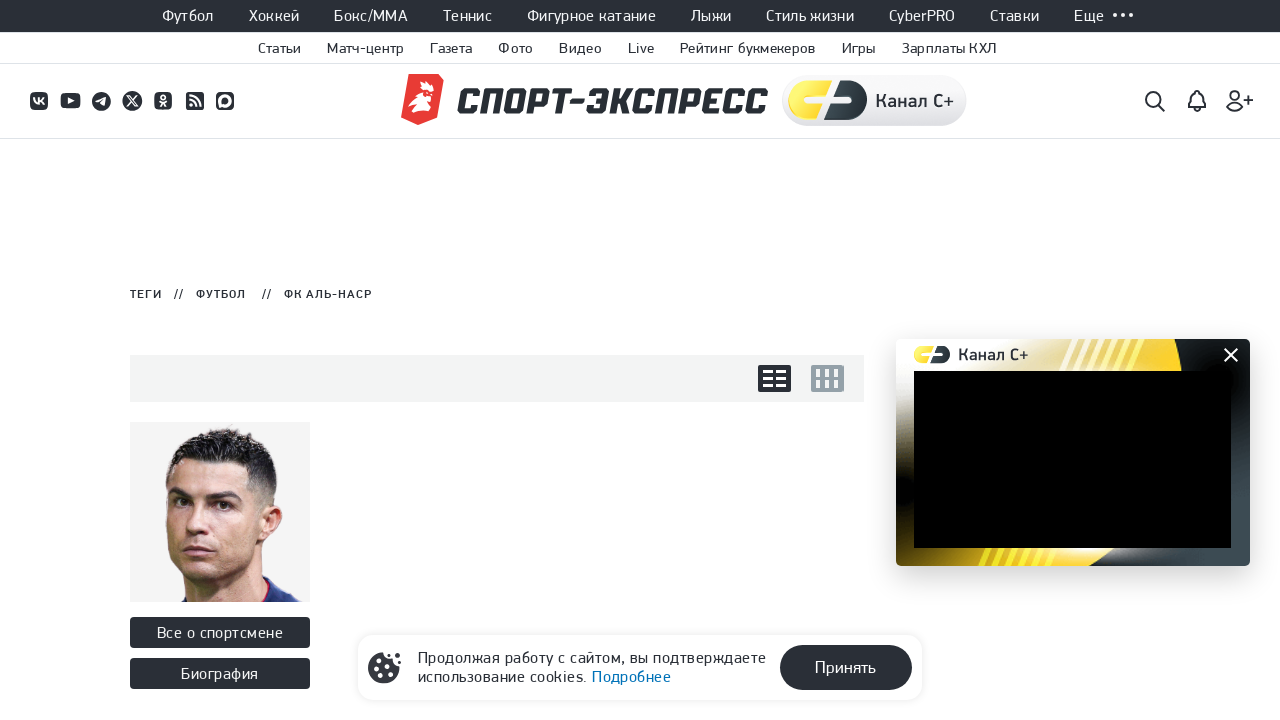

Clicked on Al-Nasr team link at (314, 361) on xpath=//u[contains(text(),'Аль-Наср')]
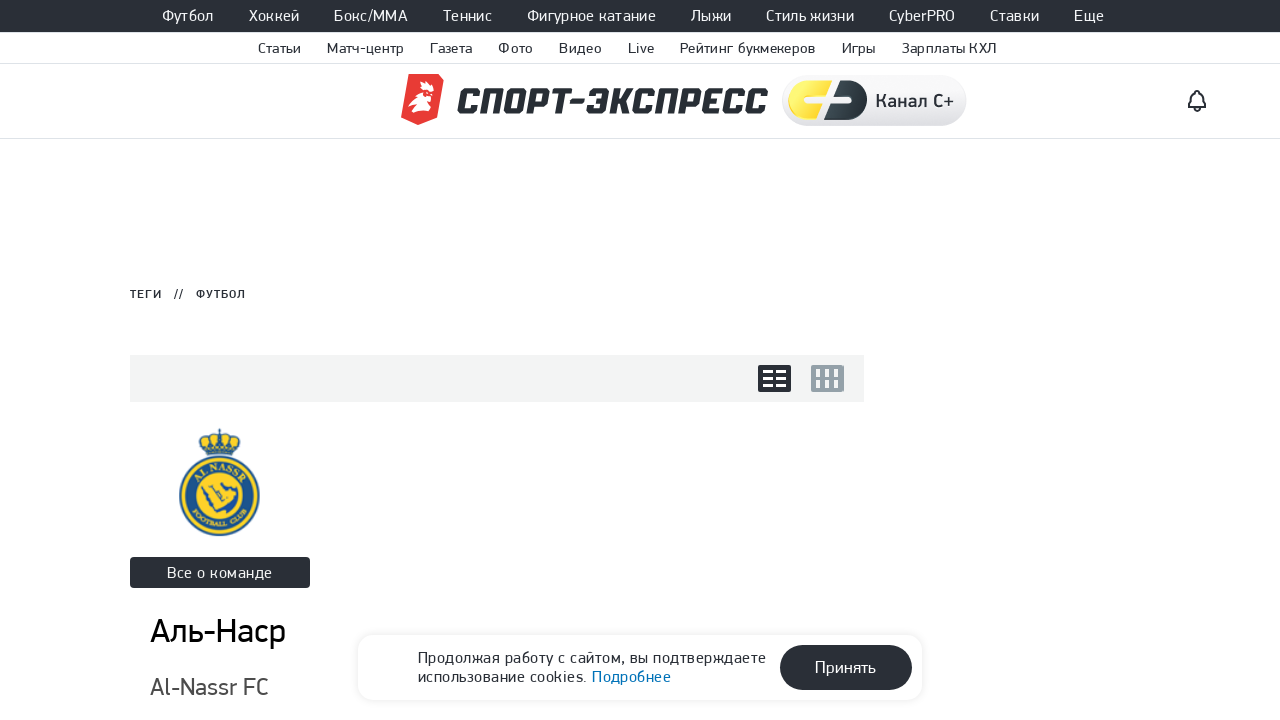

Navigated to Al-Nasr team page
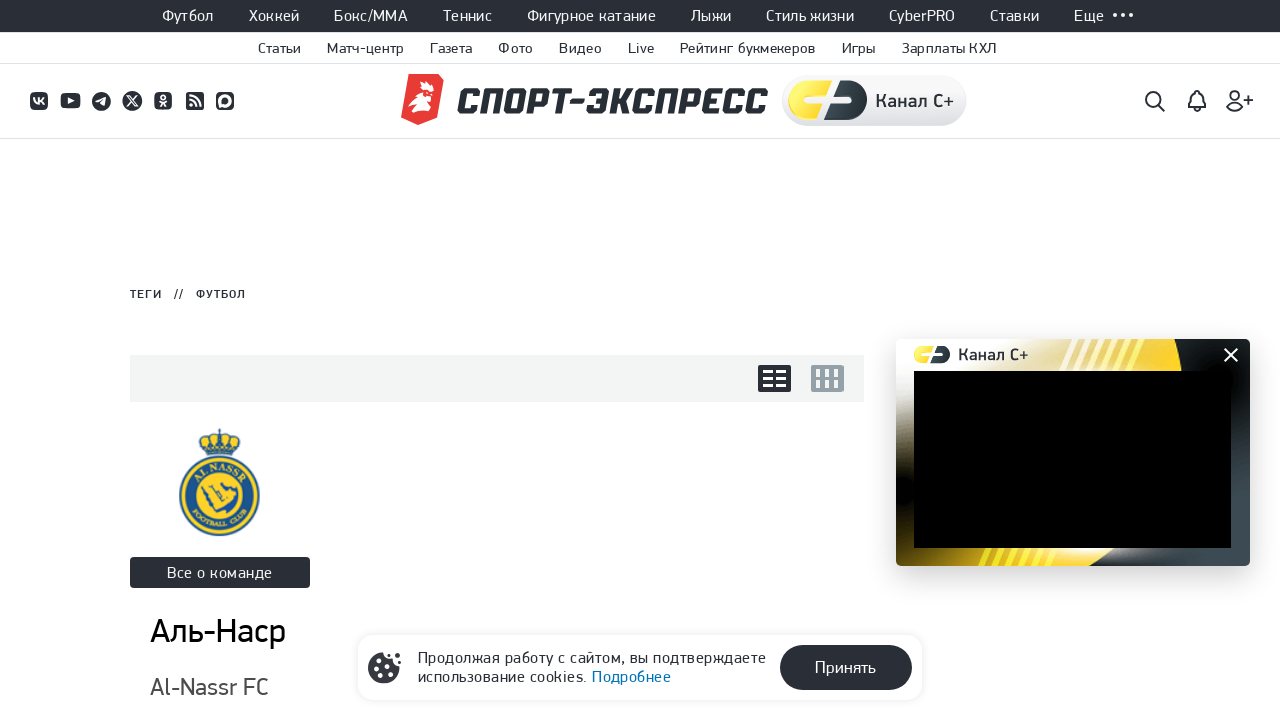

Navigated back to player profile
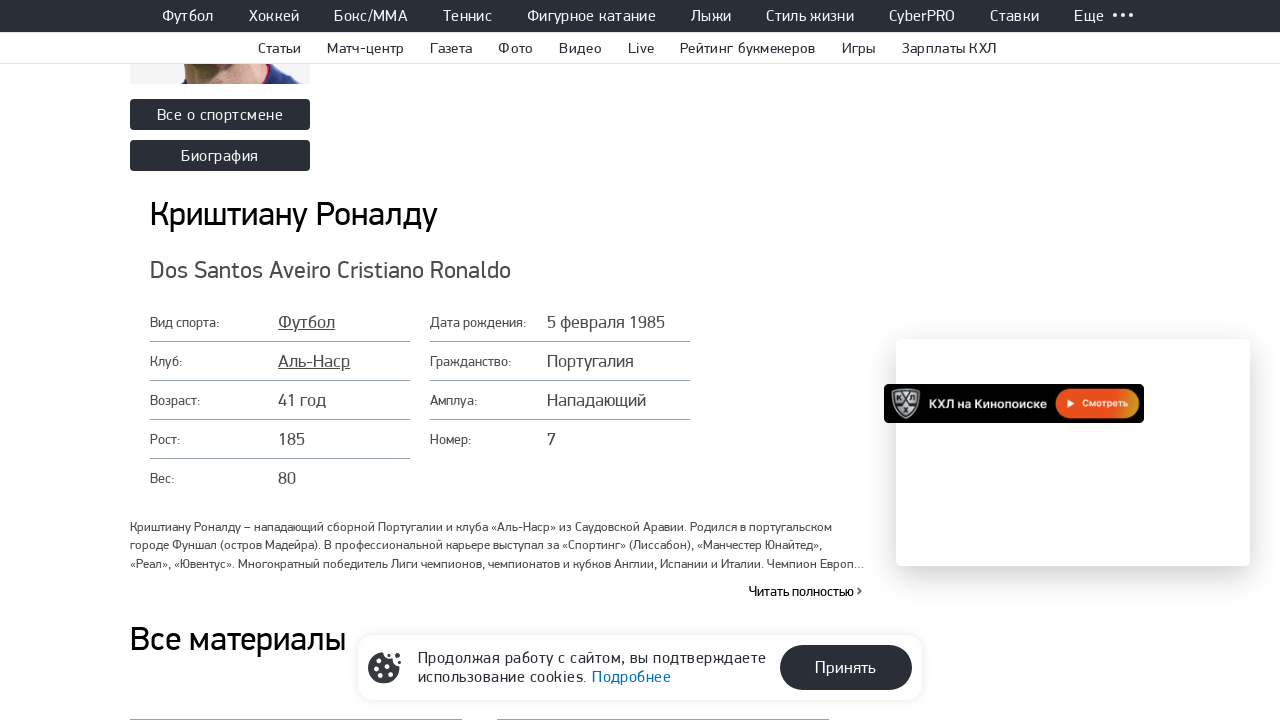

Clicked on 'All about athlete' link at (220, 114) on xpath=//a[contains(text(),'Все о спортсмене')]
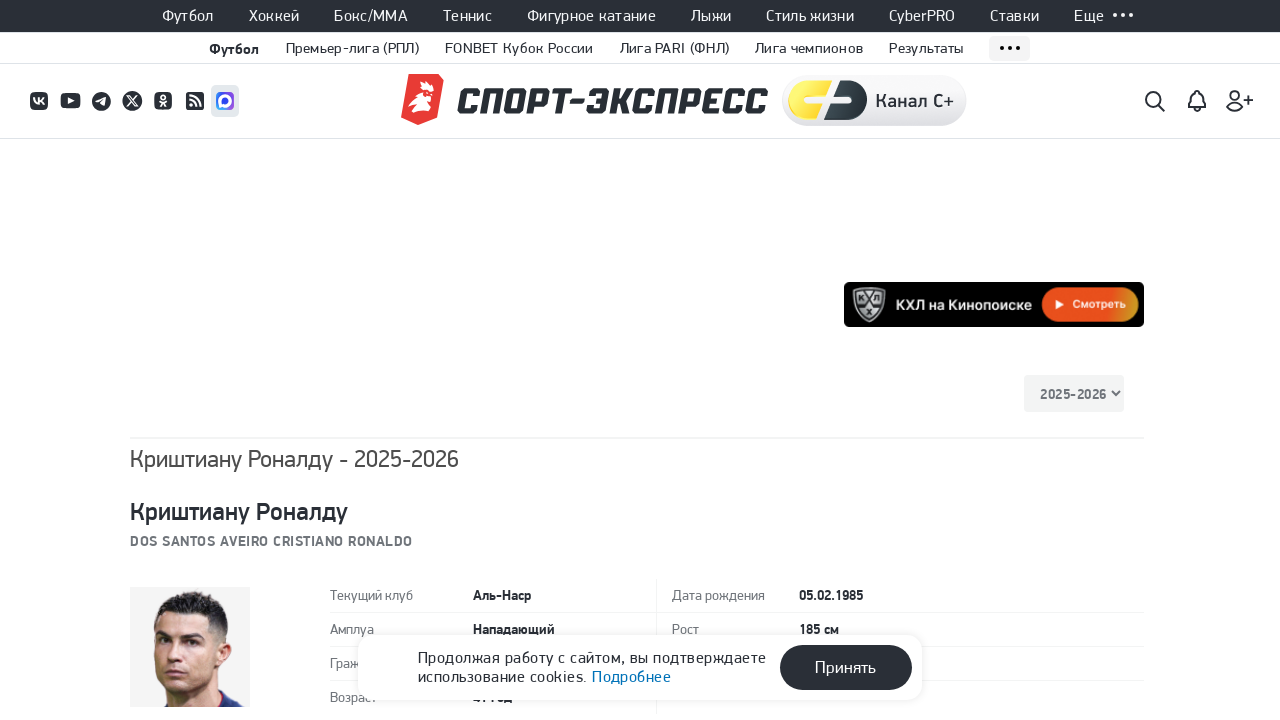

Navigated to player seasons page
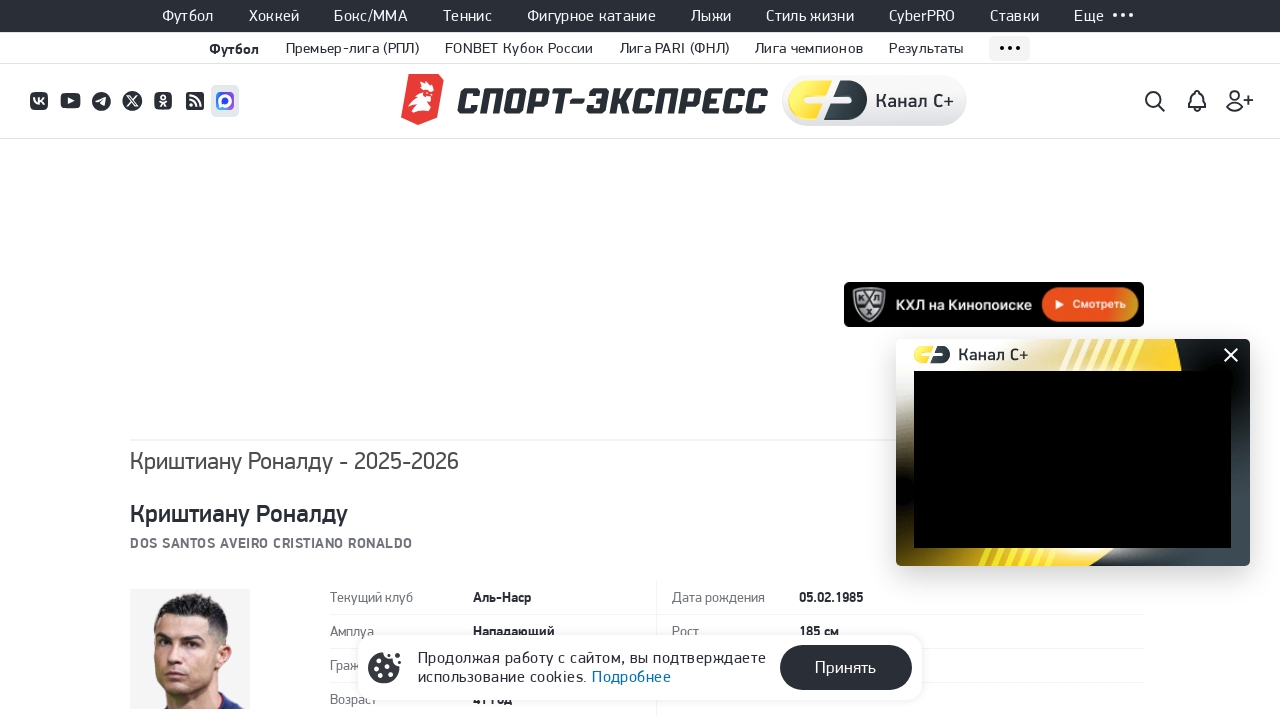

Navigated back to player profile
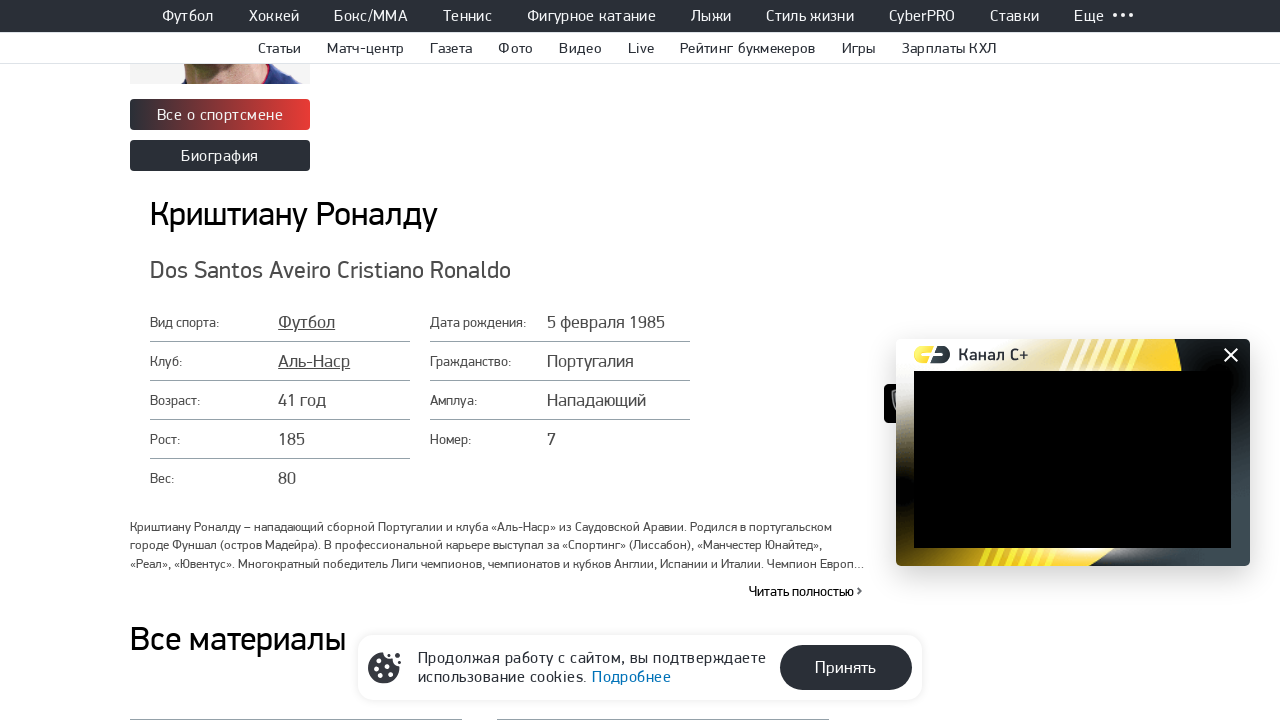

Clicked on Biography link at (220, 156) on xpath=//a[contains(text(),'Биография')]
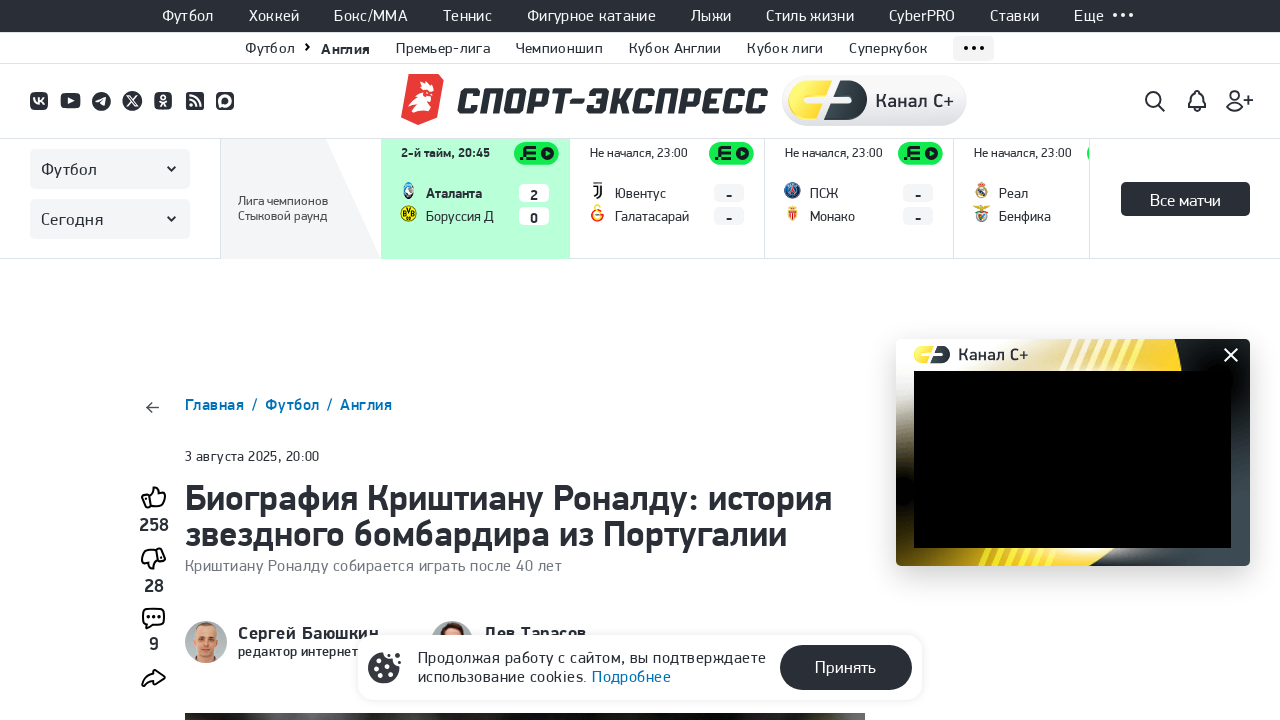

Navigated to biography article page
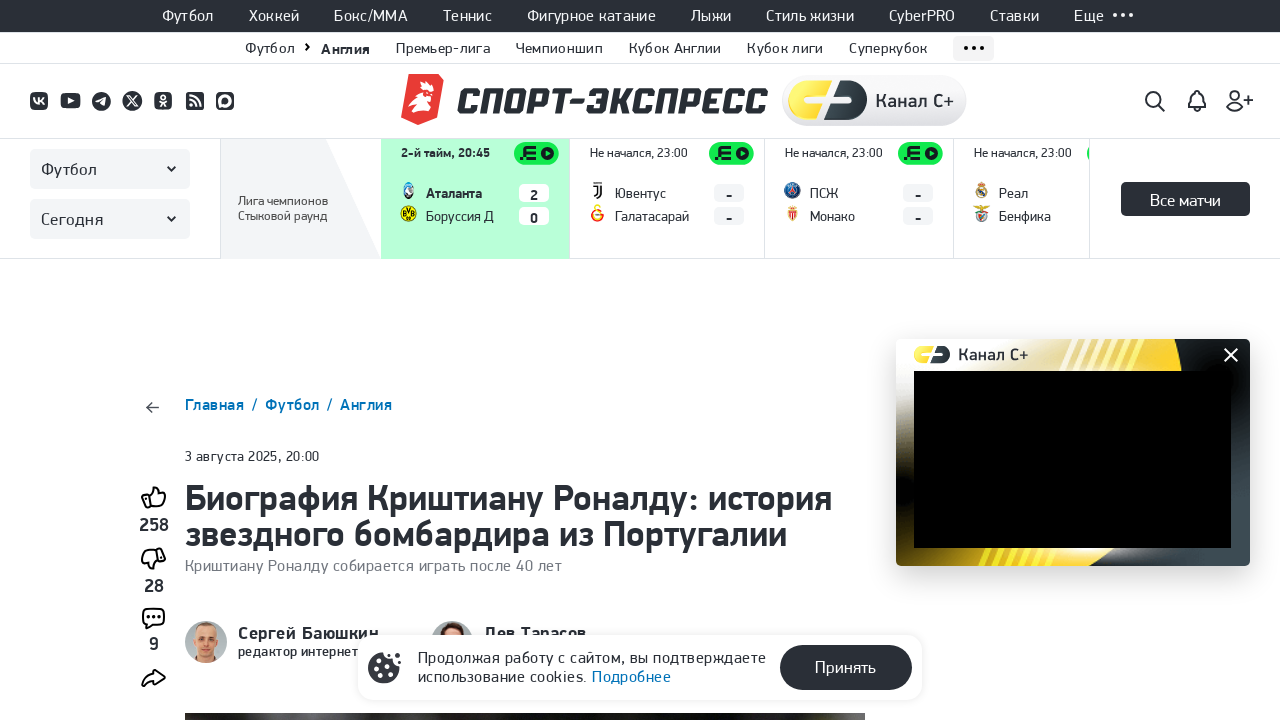

Navigated back to player profile
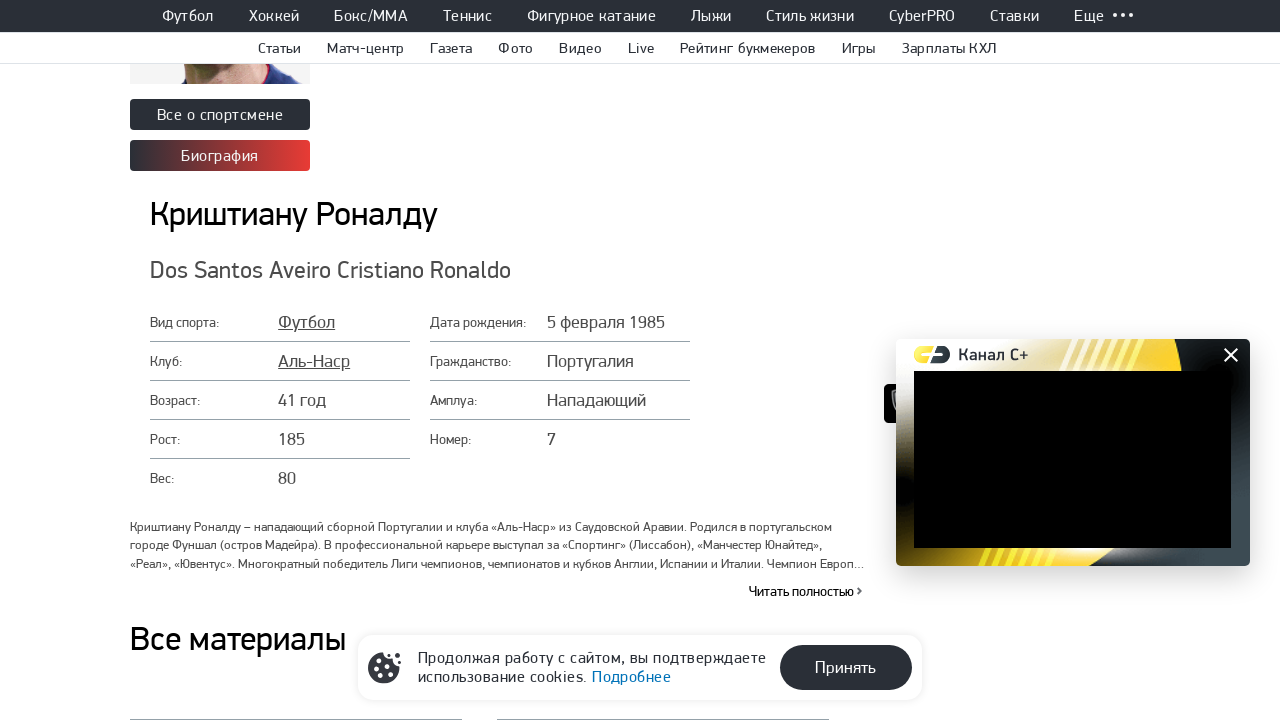

Advertisement element verified on page
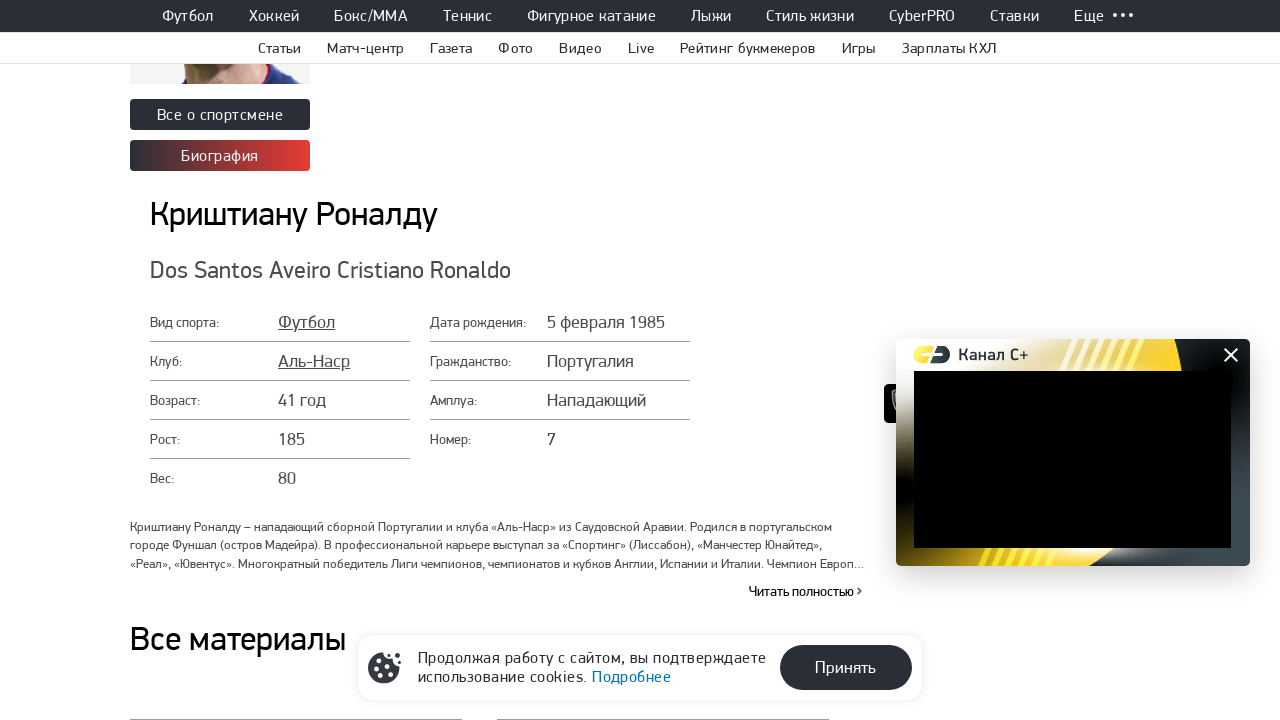

Clicked on page 5 link at (388, 361) on xpath=//a[normalize-space()='5']
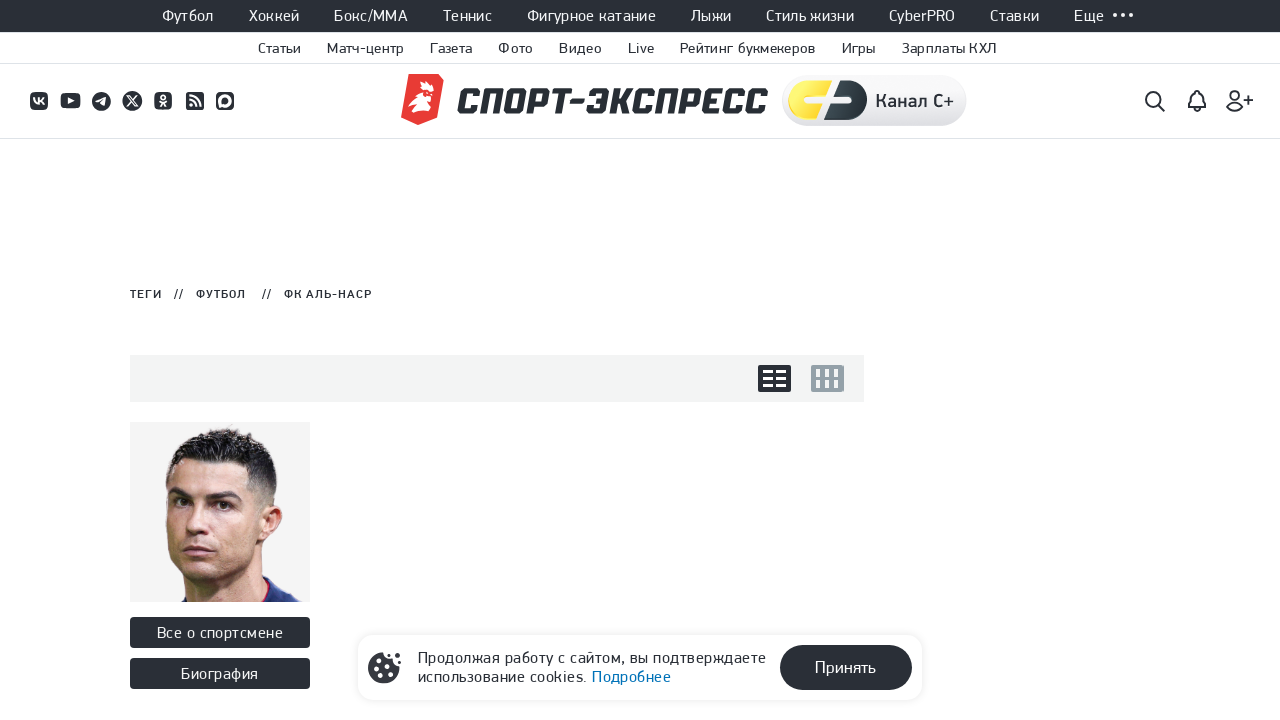

Navigated to page 5
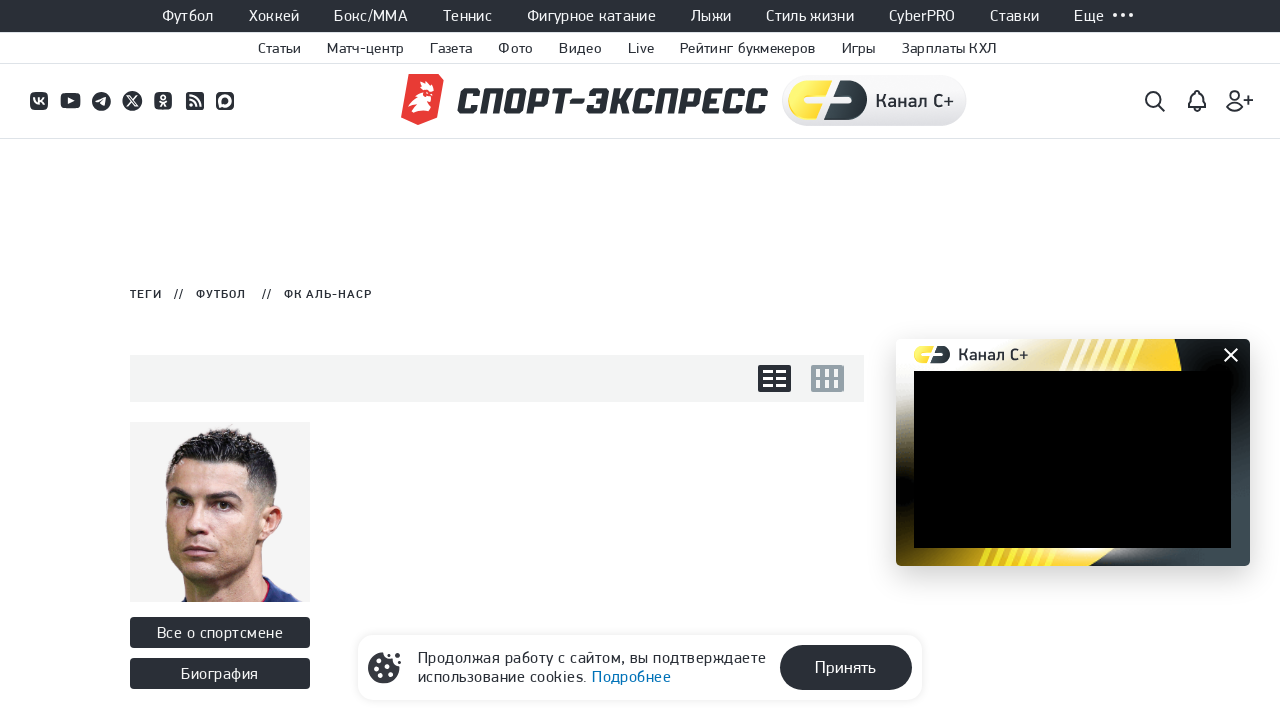

Clicked Next button to go to page 6 at (773, 361) on xpath=//a[contains(text(),'Далее')]
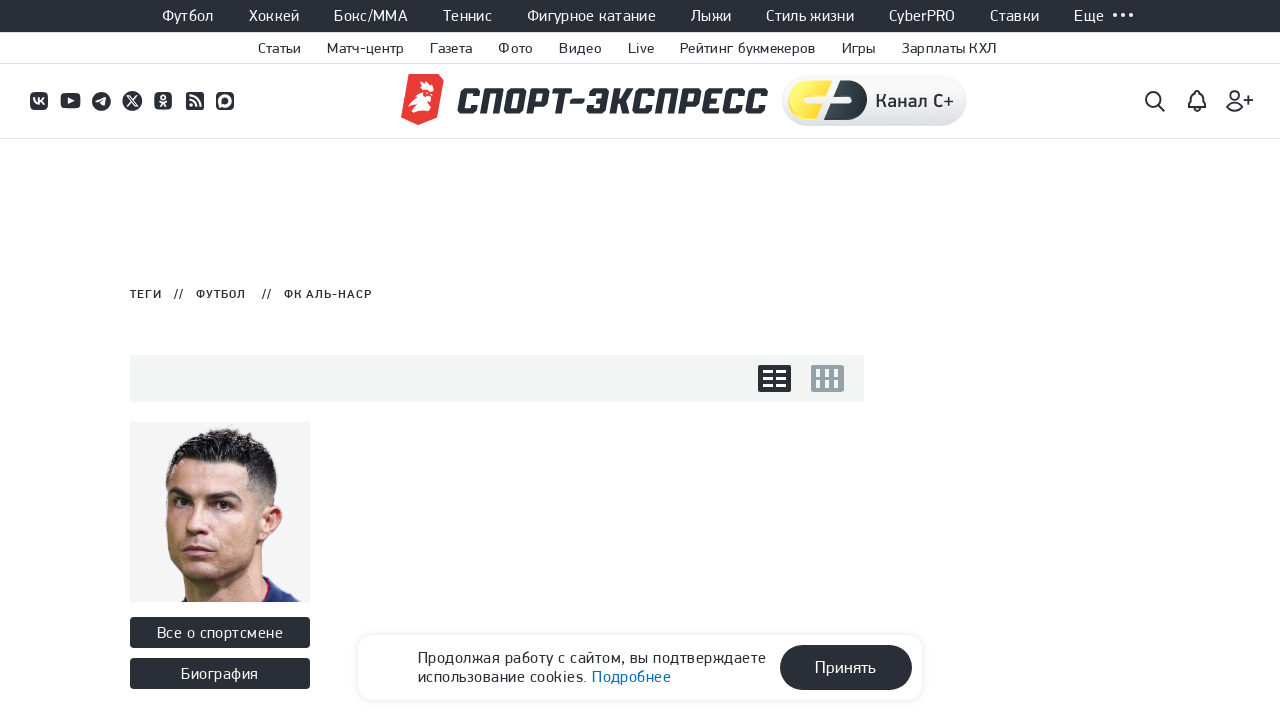

Navigated to page 6
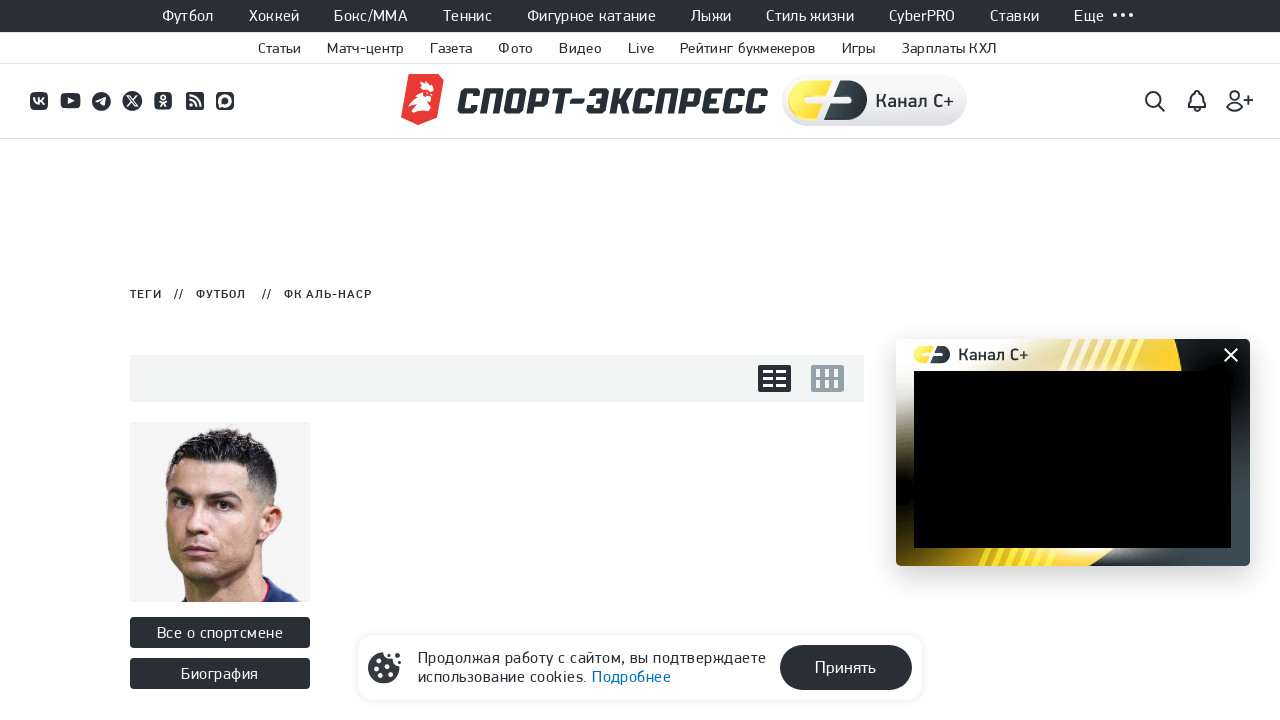

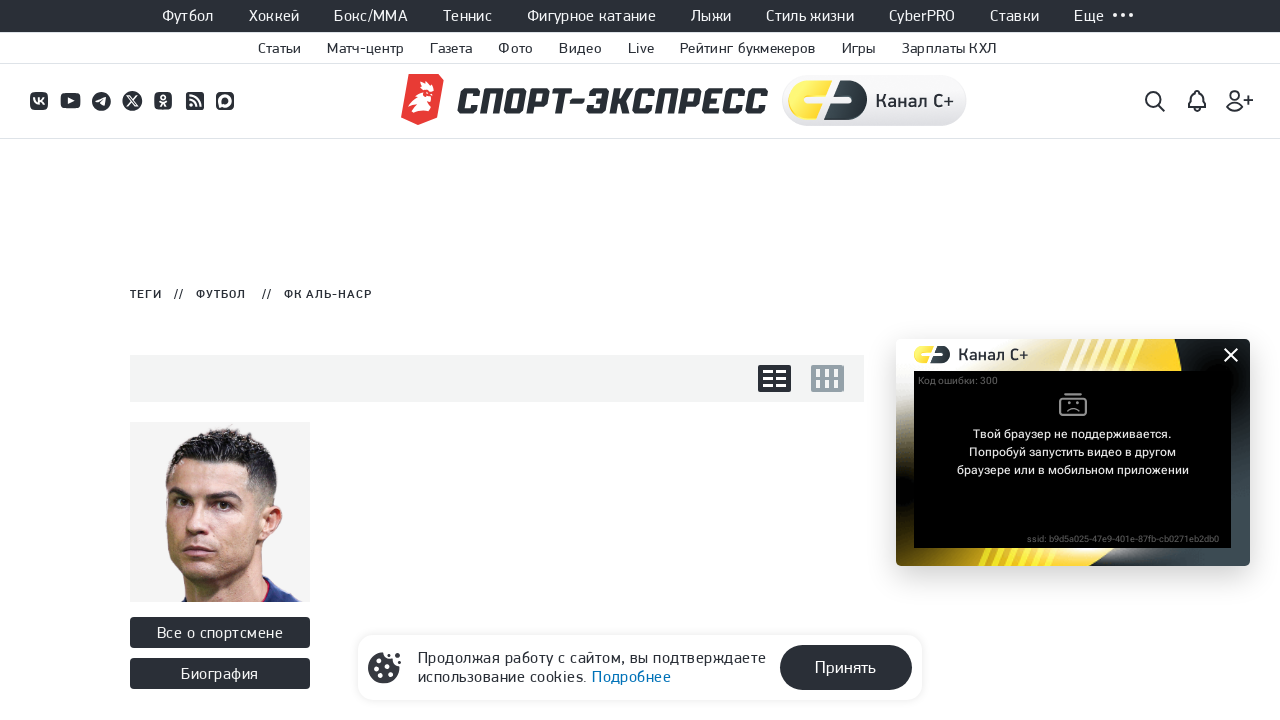